Searches for a specific product (Tomato) on an e-commerce page and adds it to the cart

Starting URL: https://rahulshettyacademy.com/seleniumPractise/#/

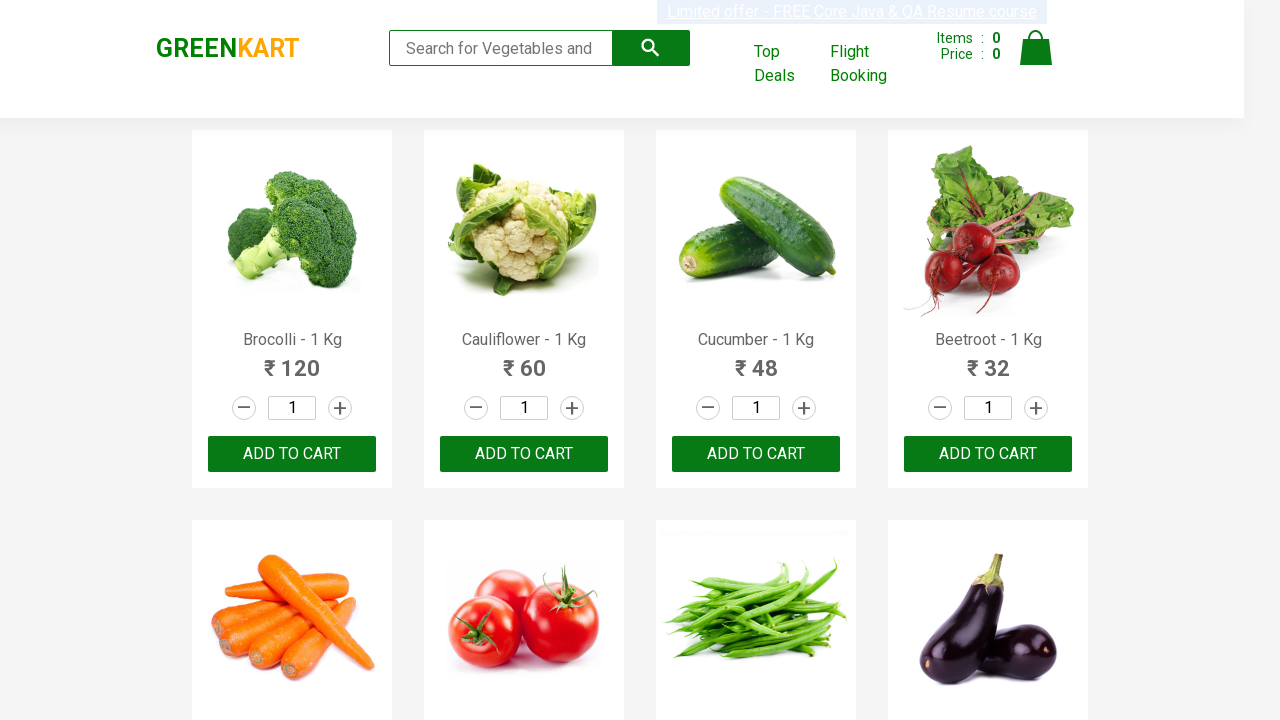

Located all product name elements on the page
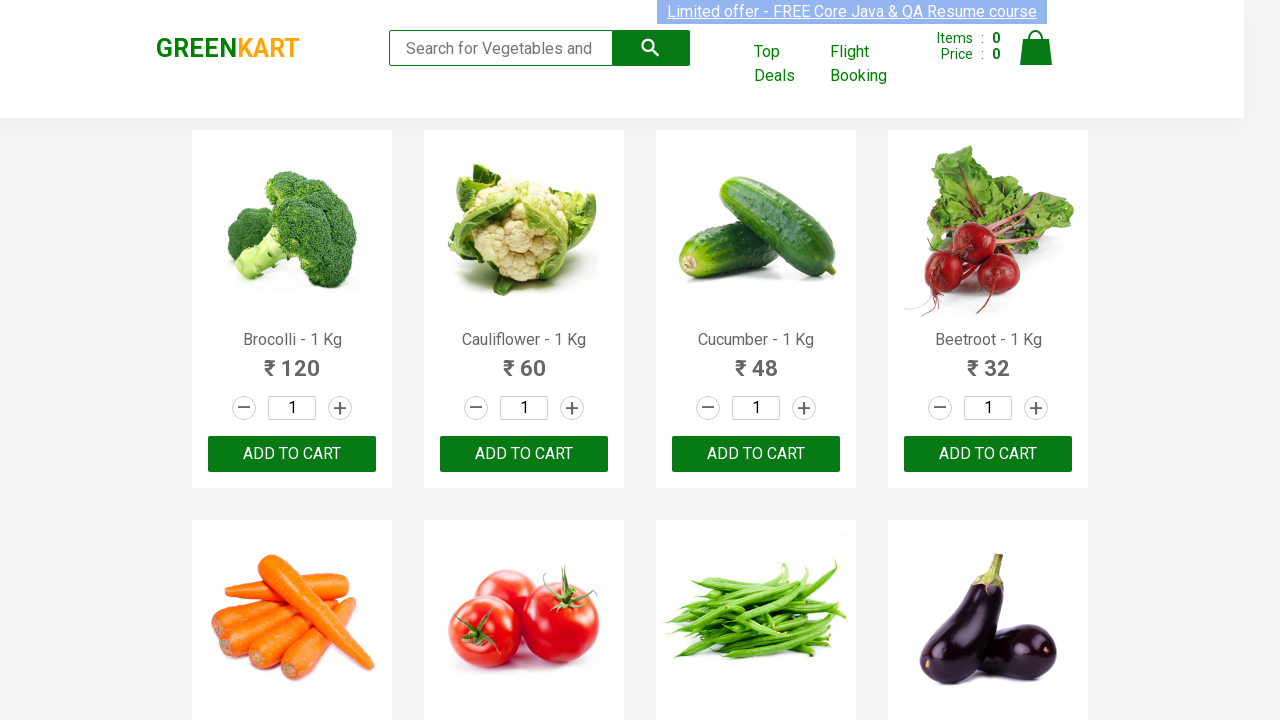

Located all add to cart buttons on the page
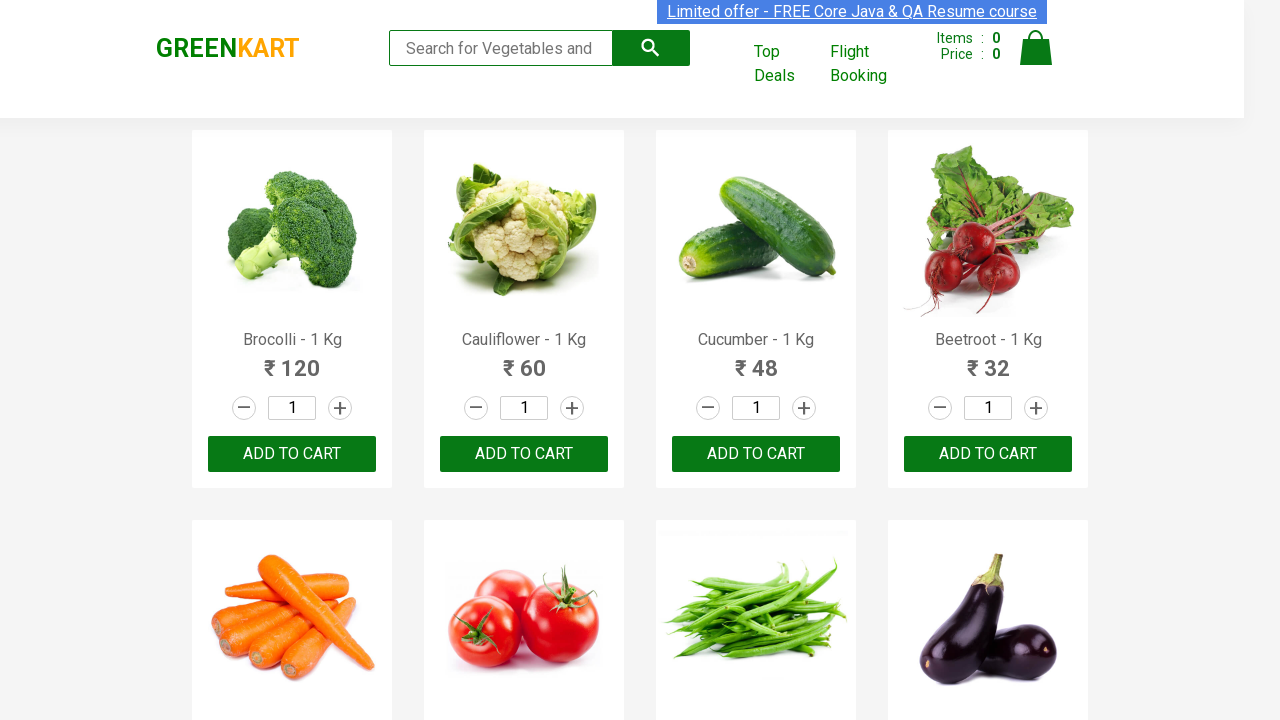

Set search item to 'Tomato'
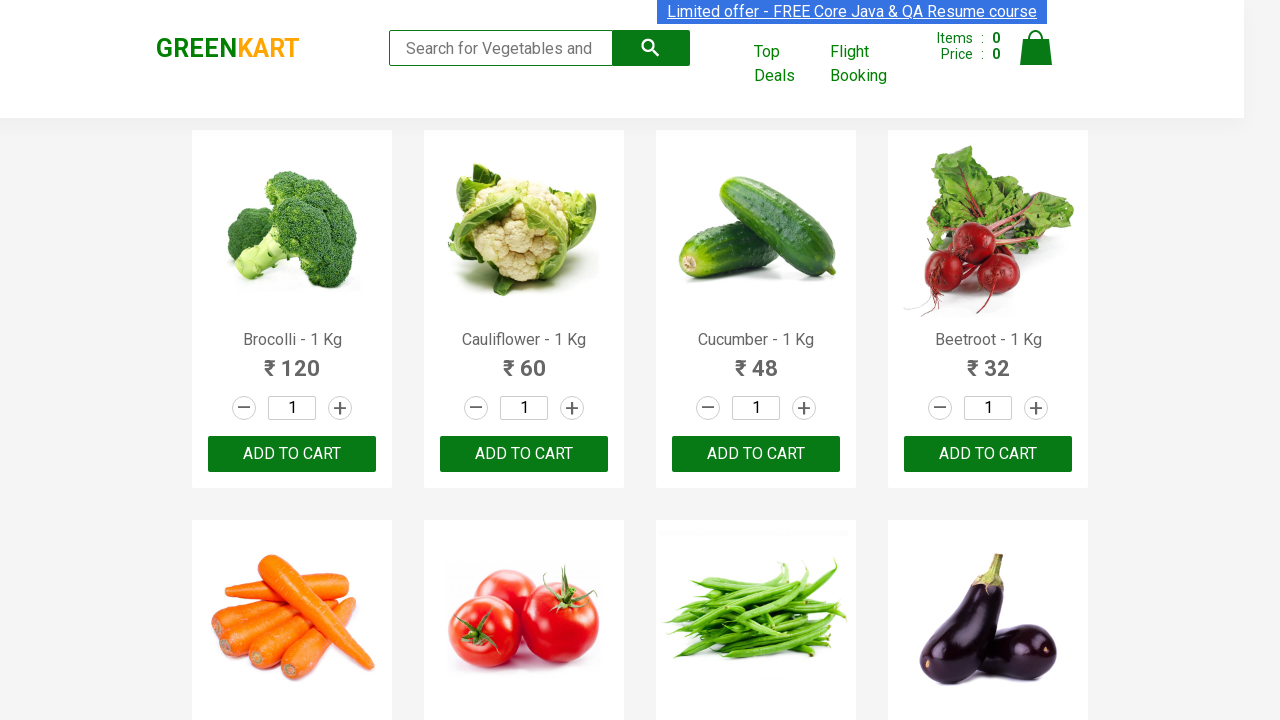

Found matching product 'Tomato' and clicked add to cart button at (524, 360) on div.product button[type='button'] >> nth=5
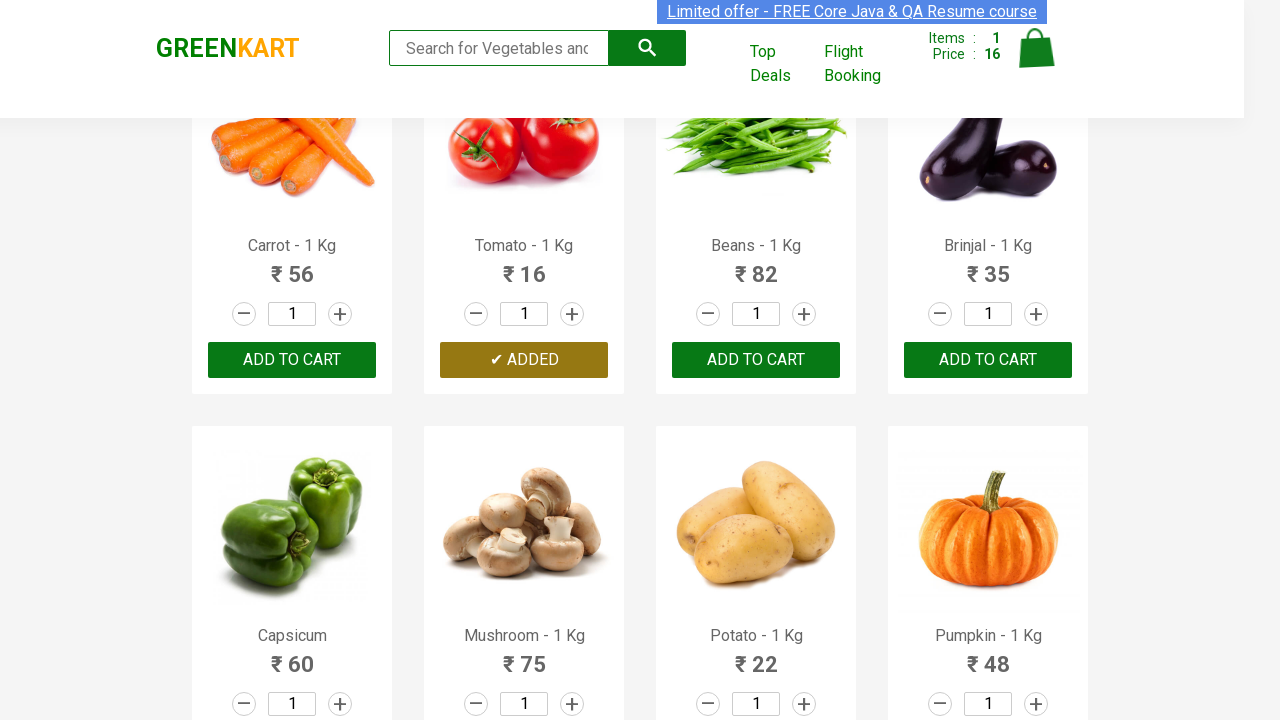

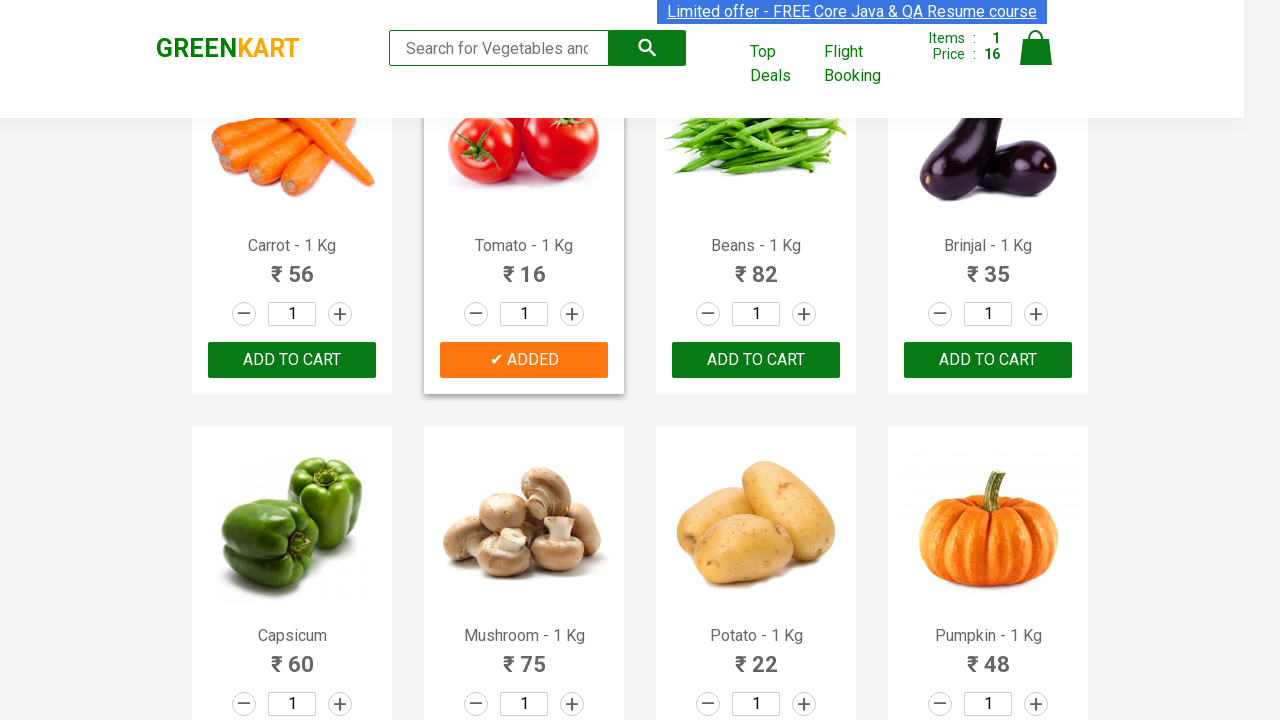